Tests a registration form by filling in first name, last name, and email fields, then submitting the form and verifying a success message is displayed.

Starting URL: http://suninjuly.github.io/registration1.html

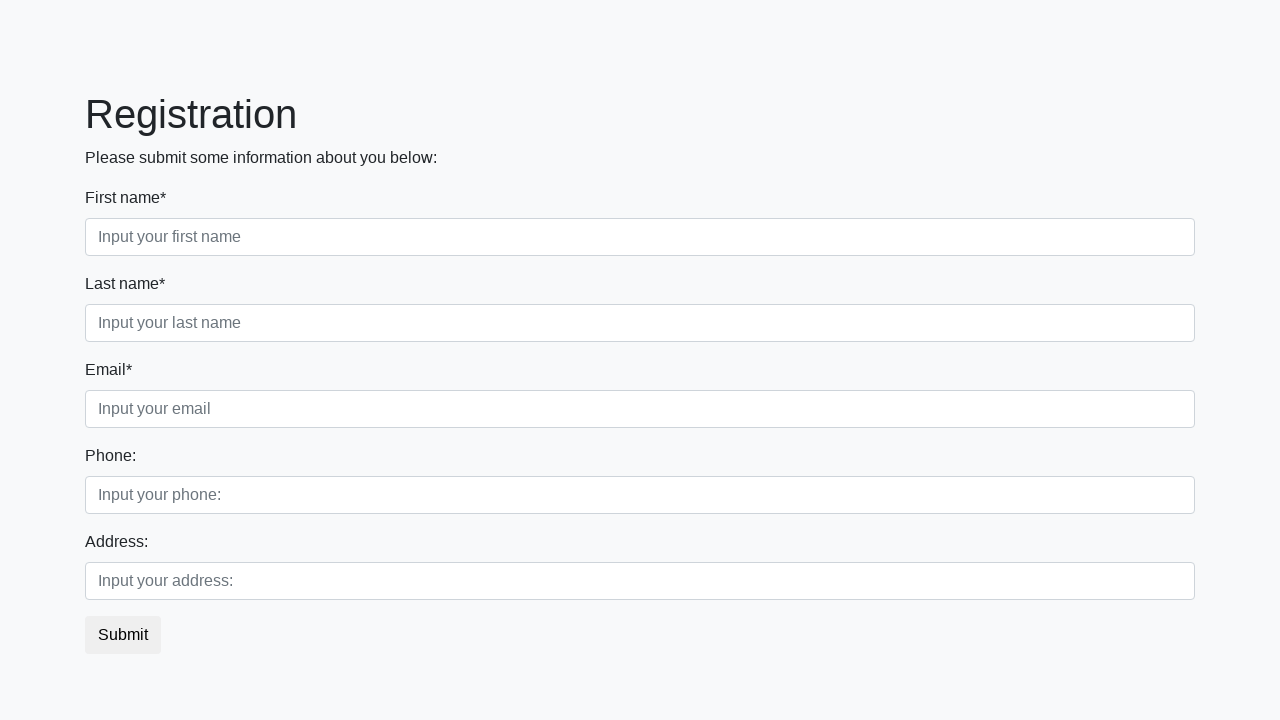

Filled first name field with 'Elena' on [placeholder='Input your first name']
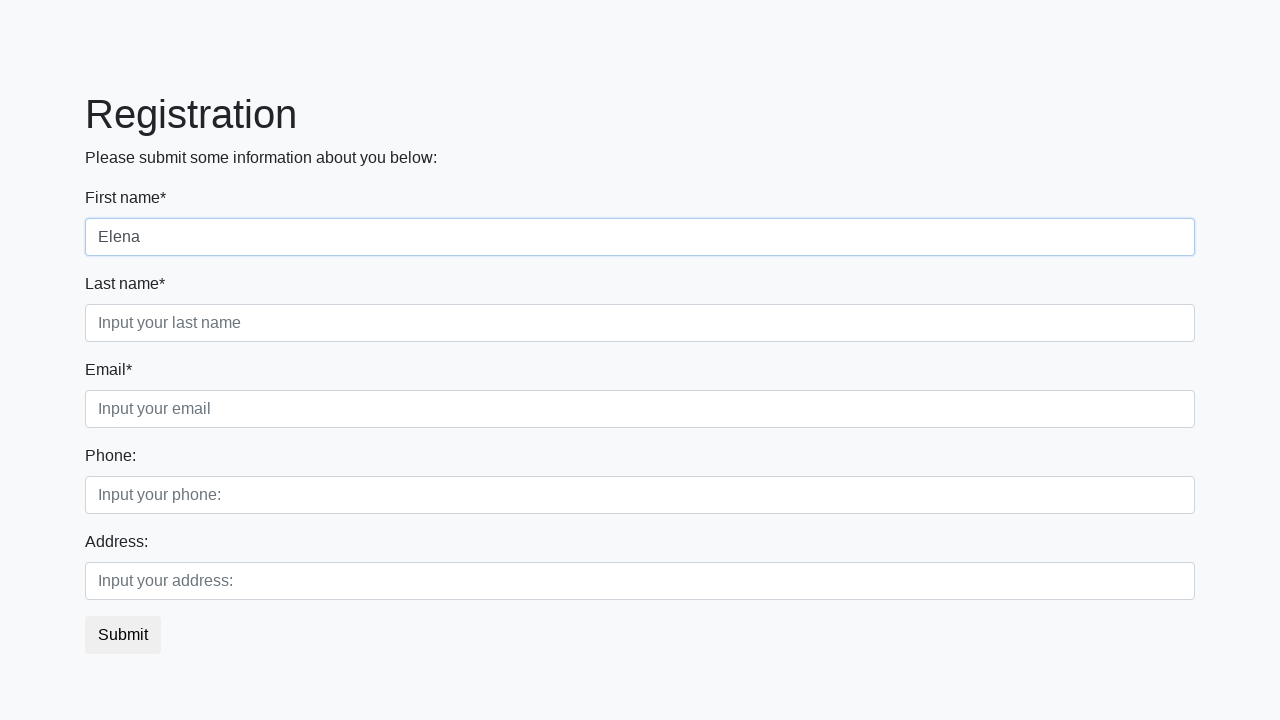

Filled last name field with 'Petrova' on [placeholder='Input your last name']
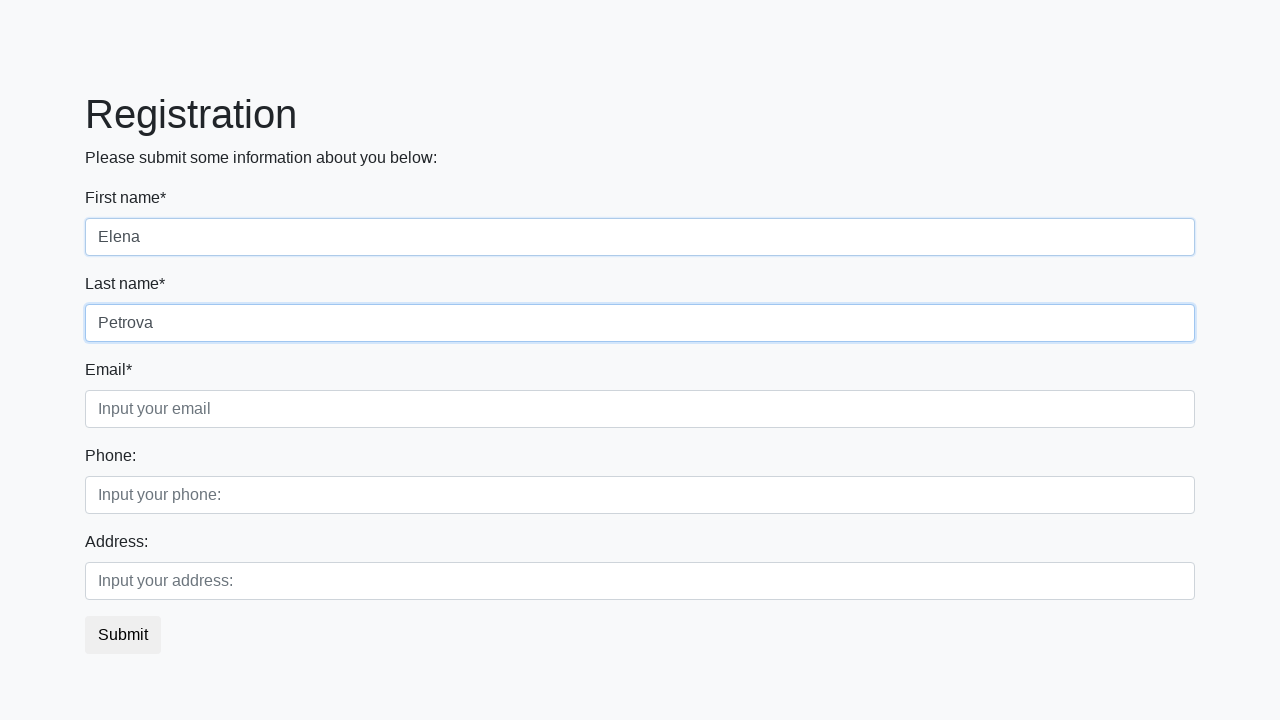

Filled email field with 'elena.petrova@example.com' on [placeholder='Input your email']
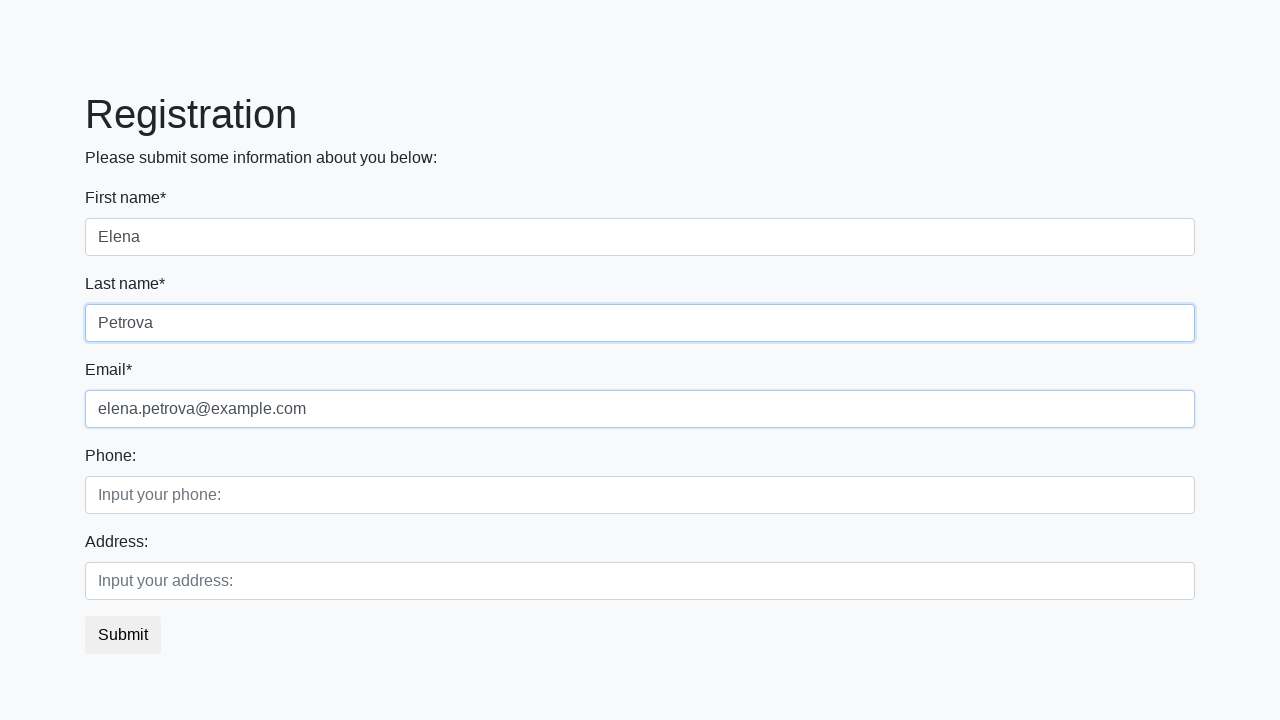

Clicked submit button to register at (123, 635) on button.btn
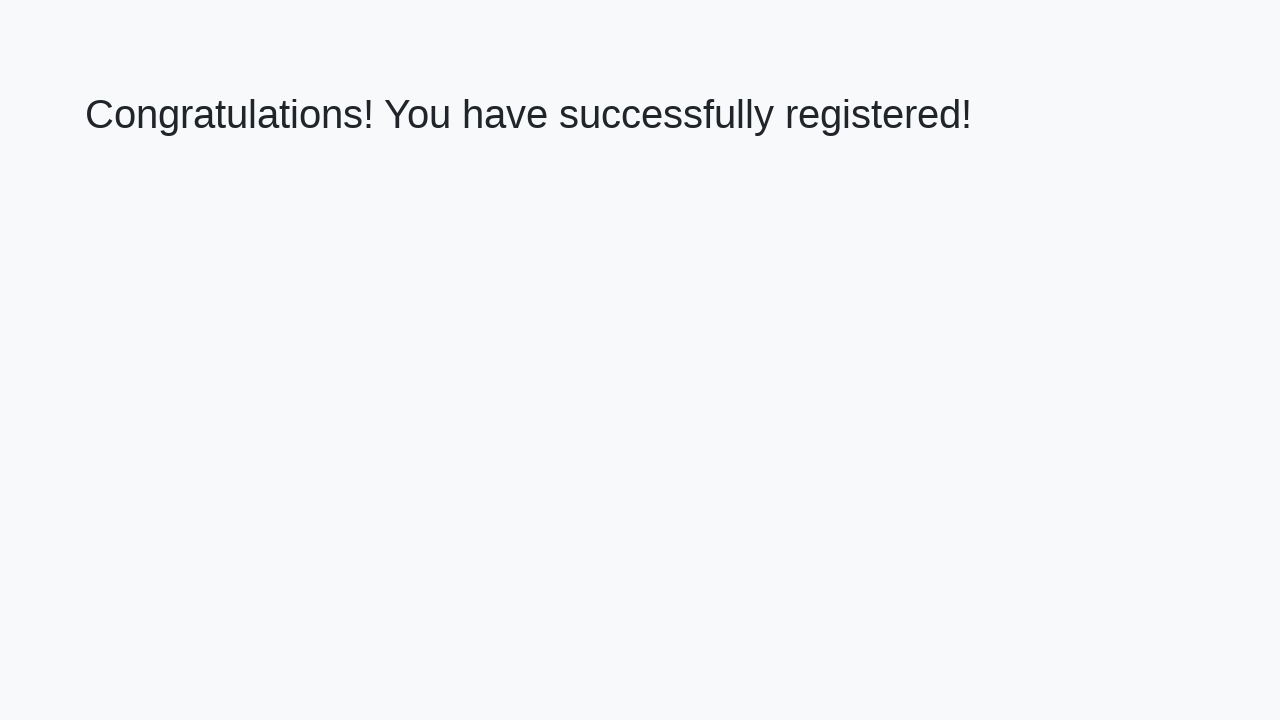

Success message heading loaded
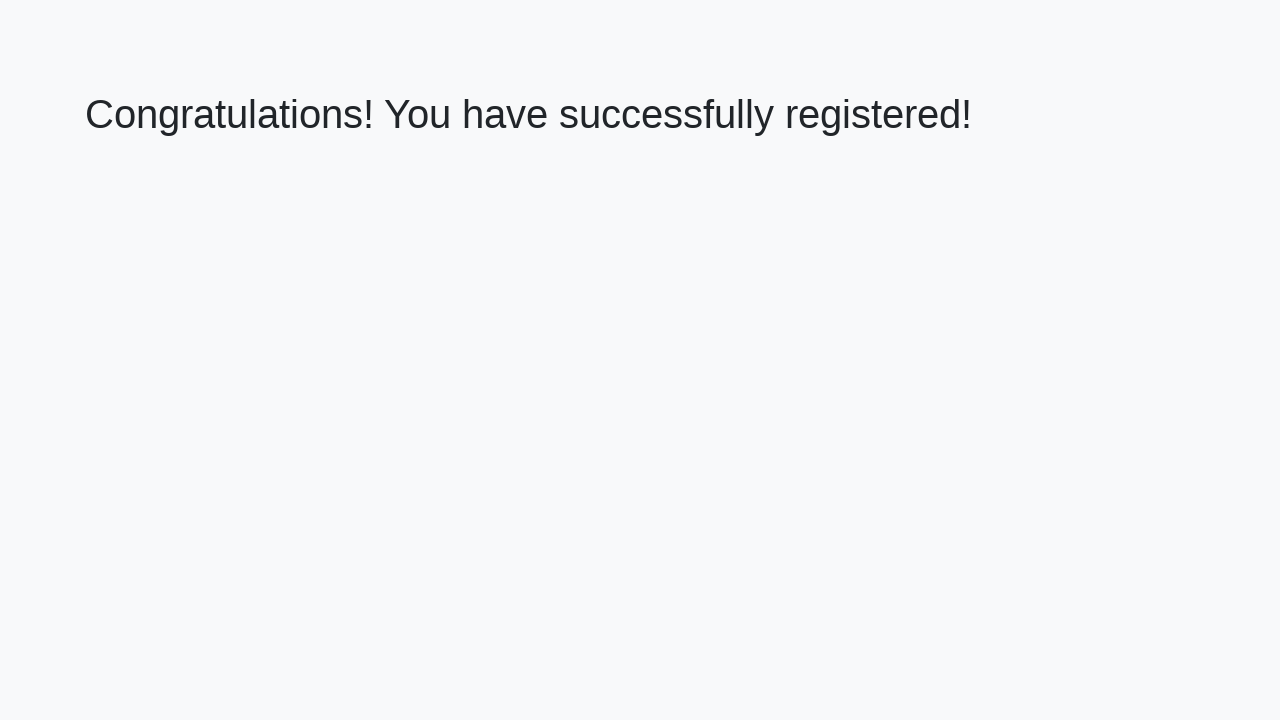

Retrieved success message text
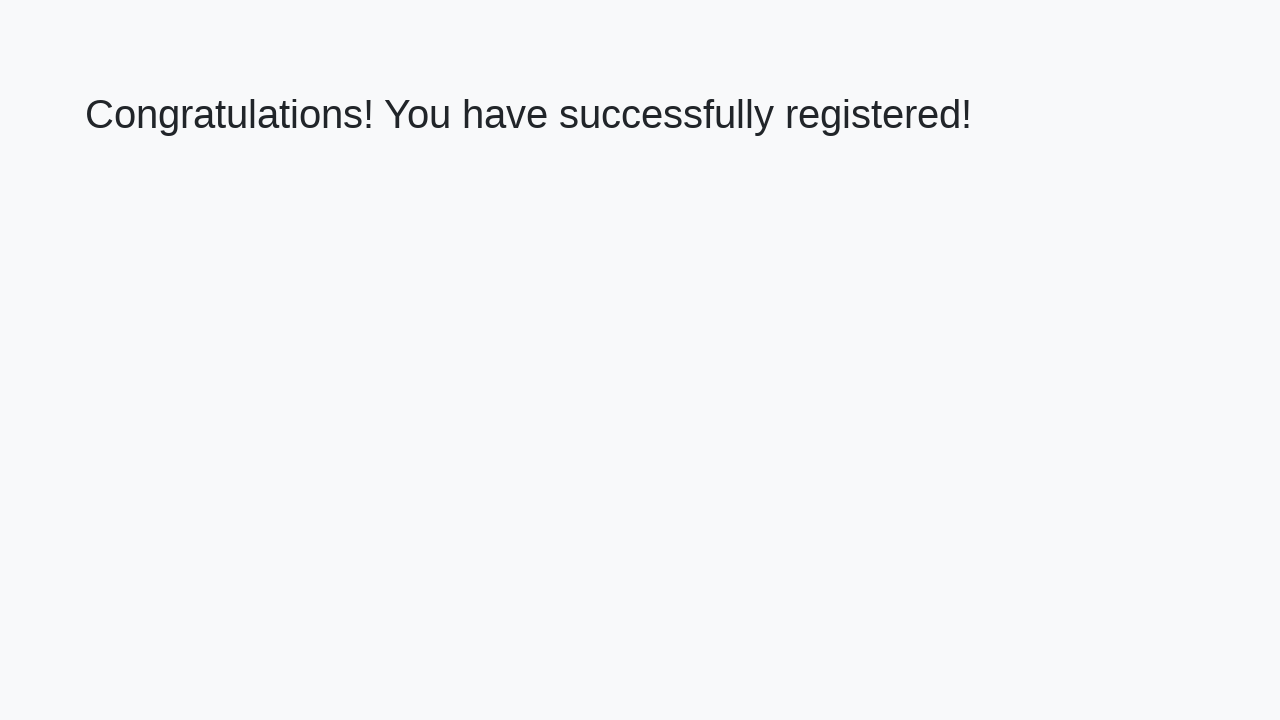

Verified success message: 'Congratulations! You have successfully registered!'
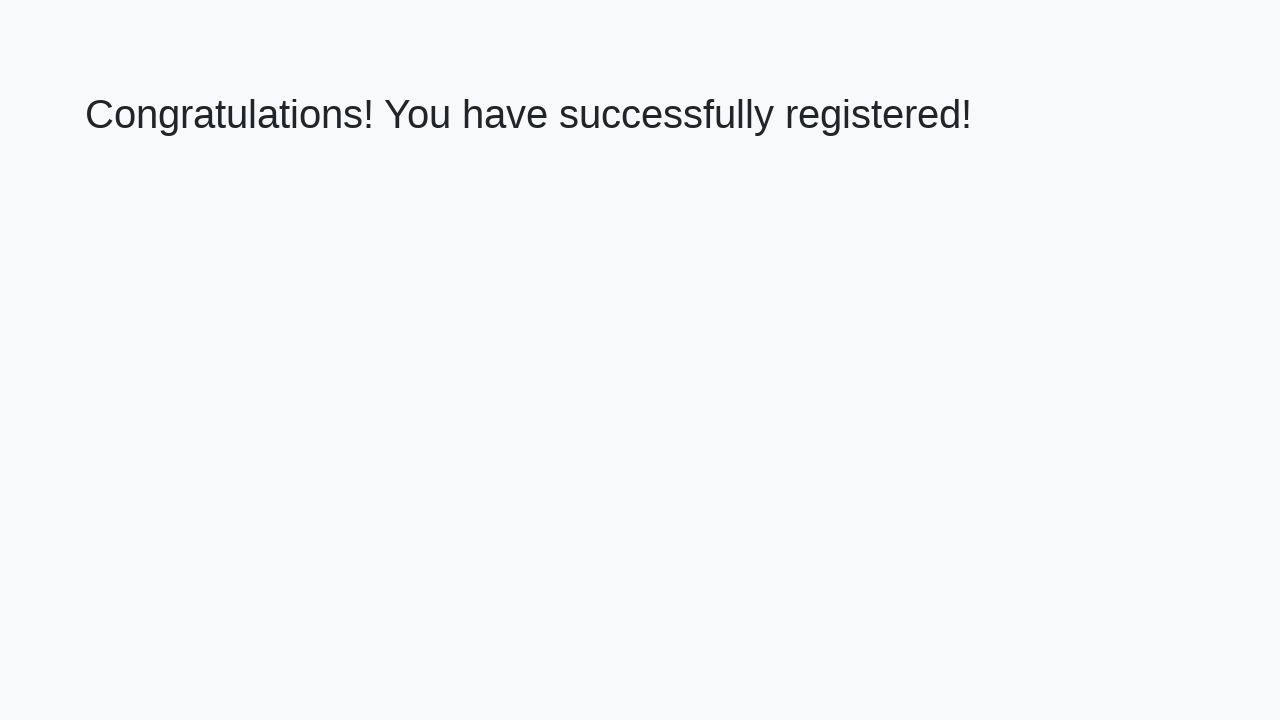

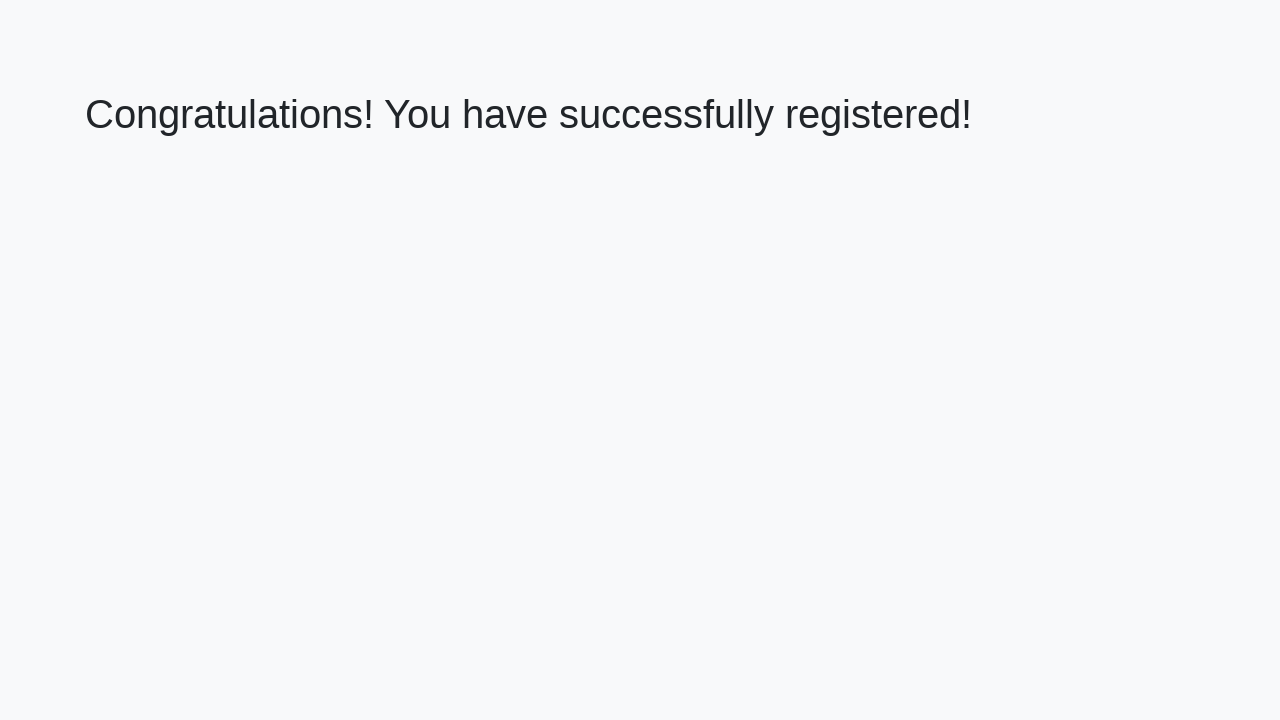